Navigates to a blog page and clicks a link to open a popup window

Starting URL: https://omayo.blogspot.com/

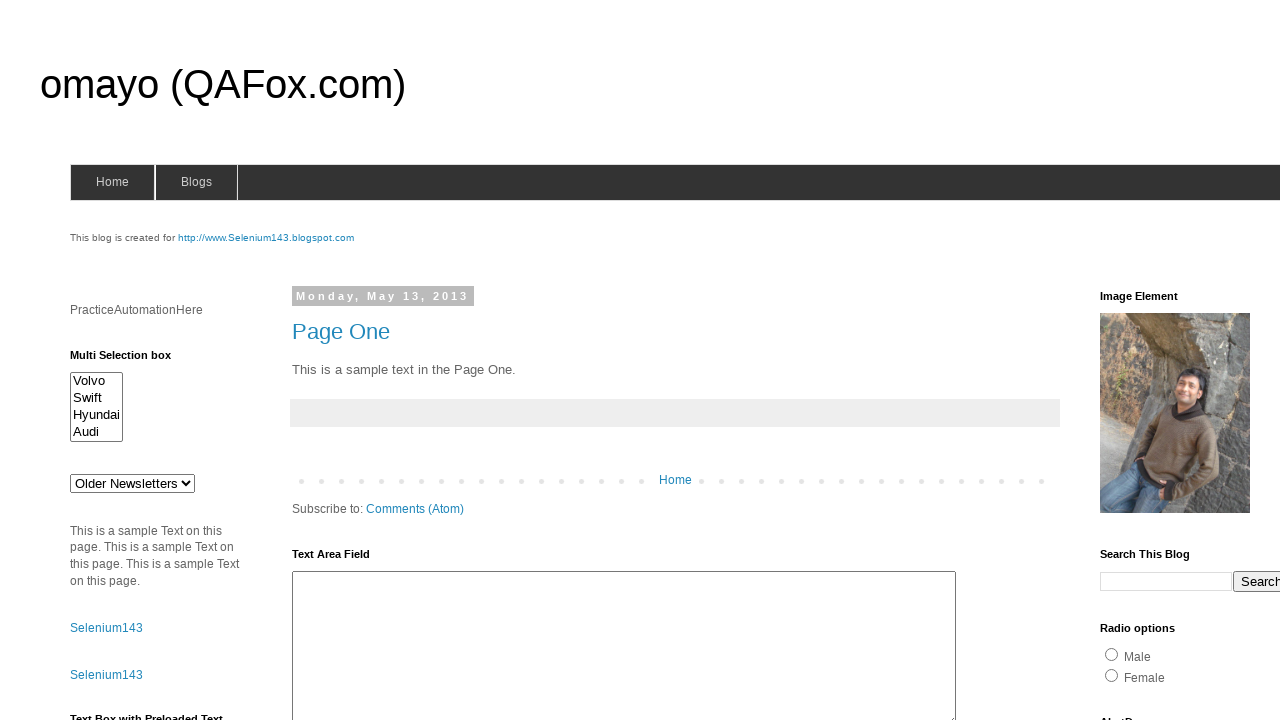

Clicked link to open popup window at (132, 360) on a:has-text('Open a popup window')
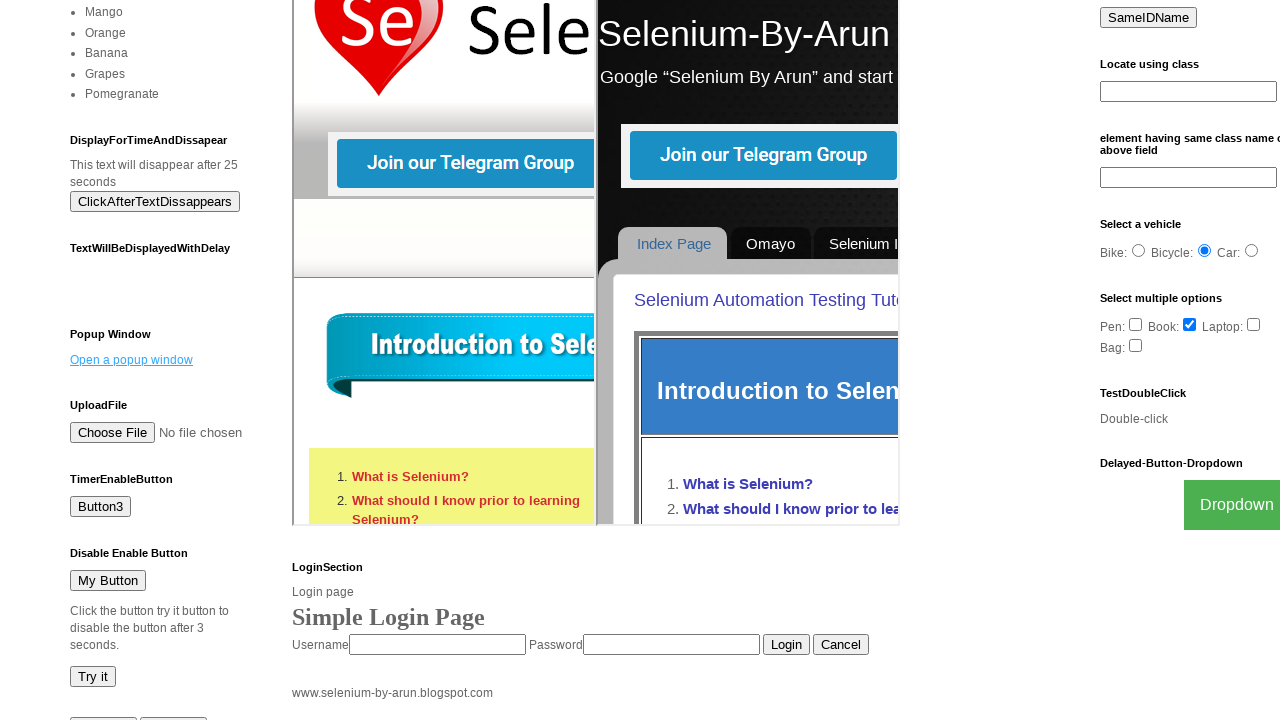

Waited 2 seconds for popup to open
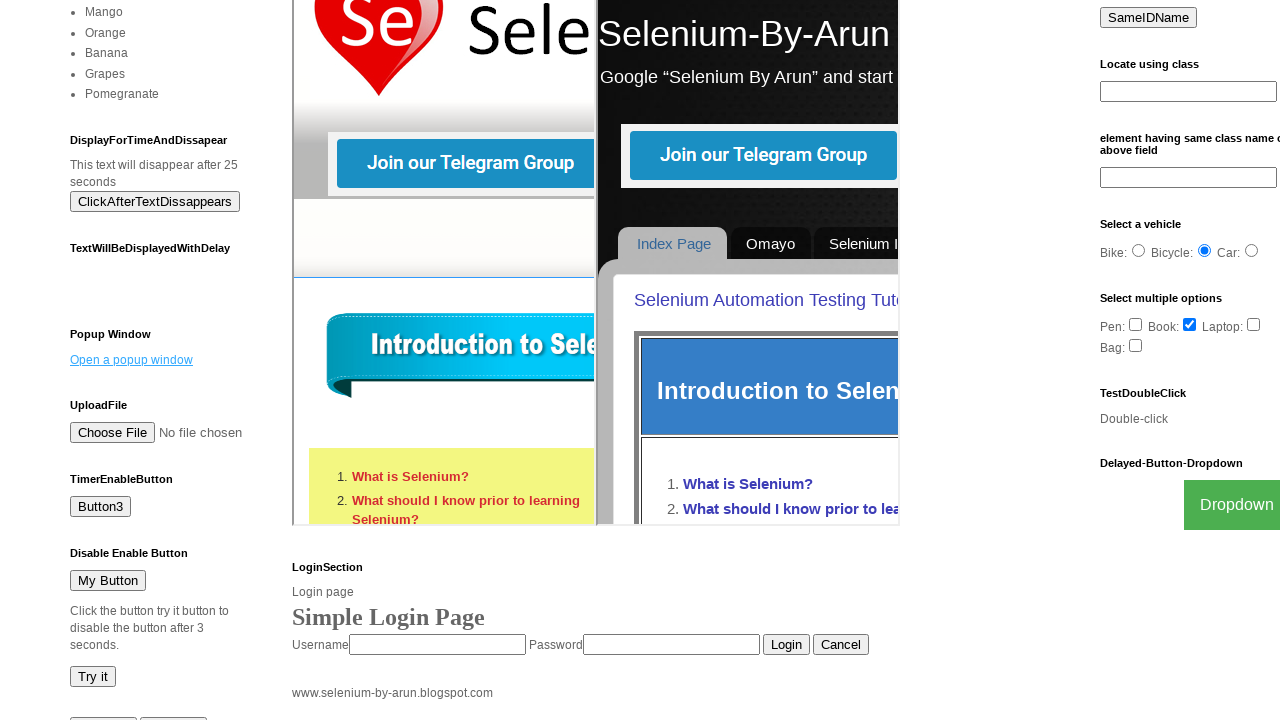

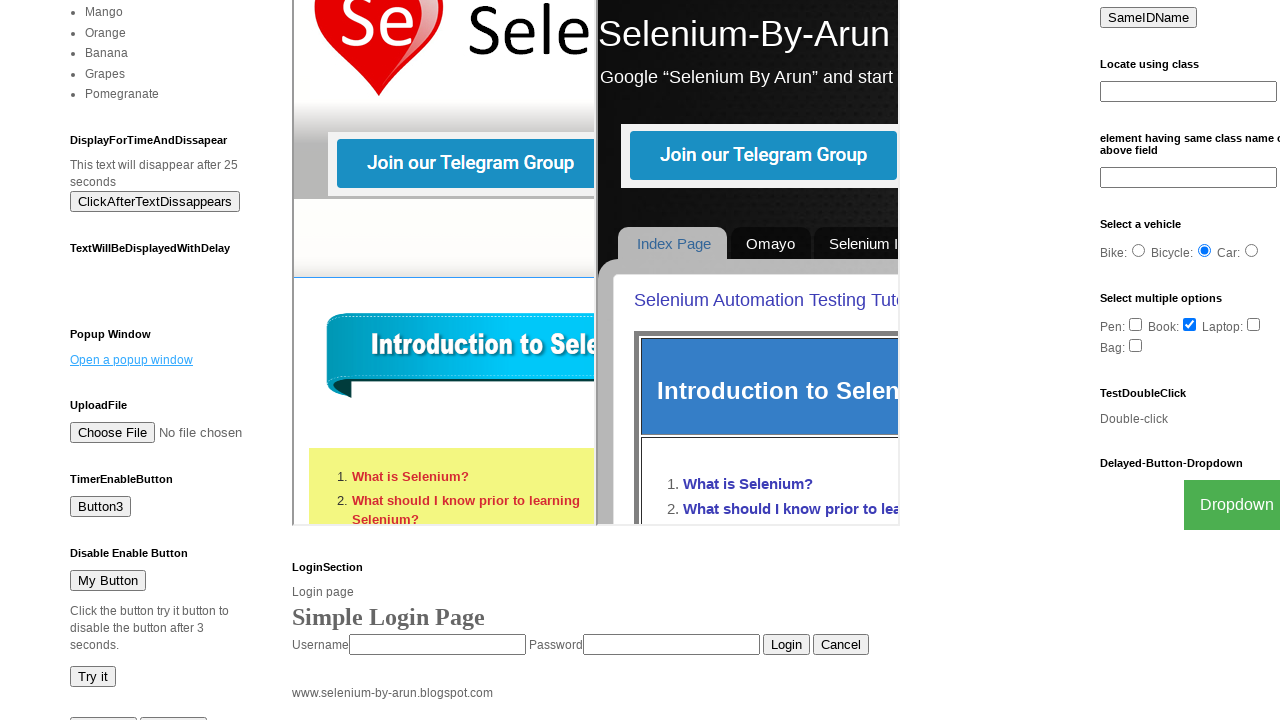